Tests the passenger selection dropdown by opening it, incrementing the adult passenger count 3 times using the increment button, and closing the dropdown.

Starting URL: https://rahulshettyacademy.com/dropdownsPractise

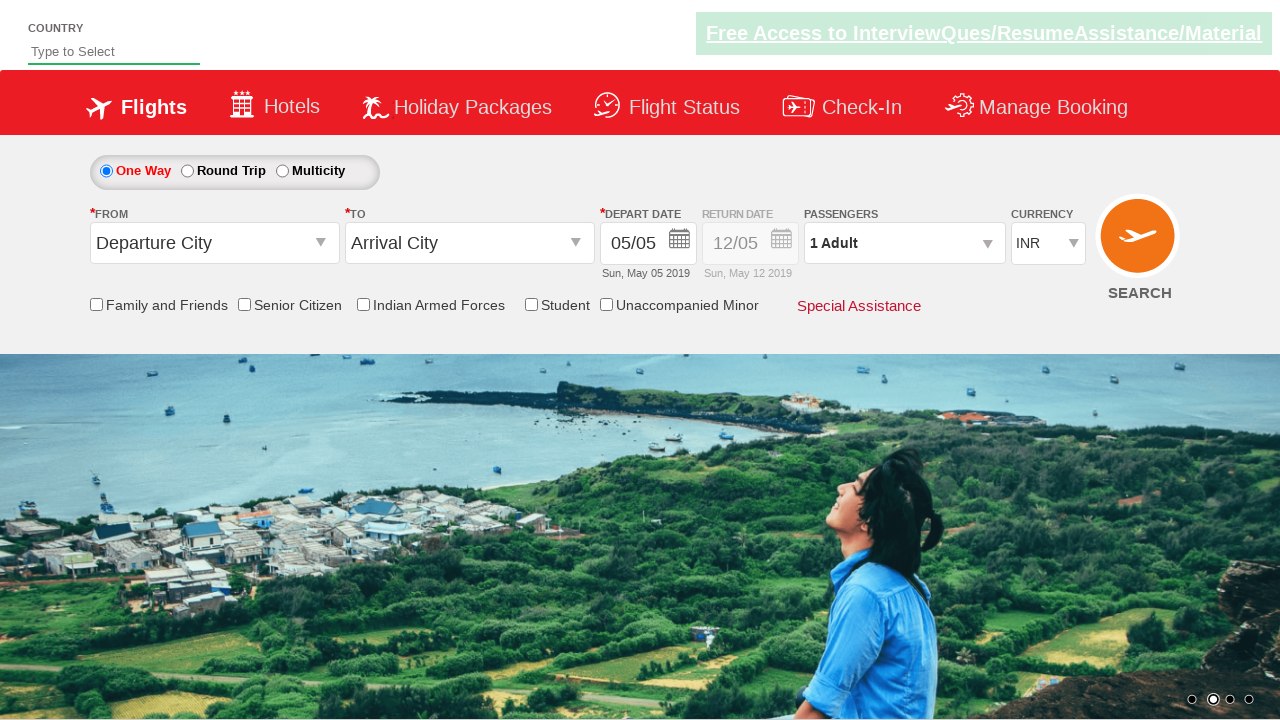

Clicked passenger dropdown to open it at (904, 243) on #divpaxinfo
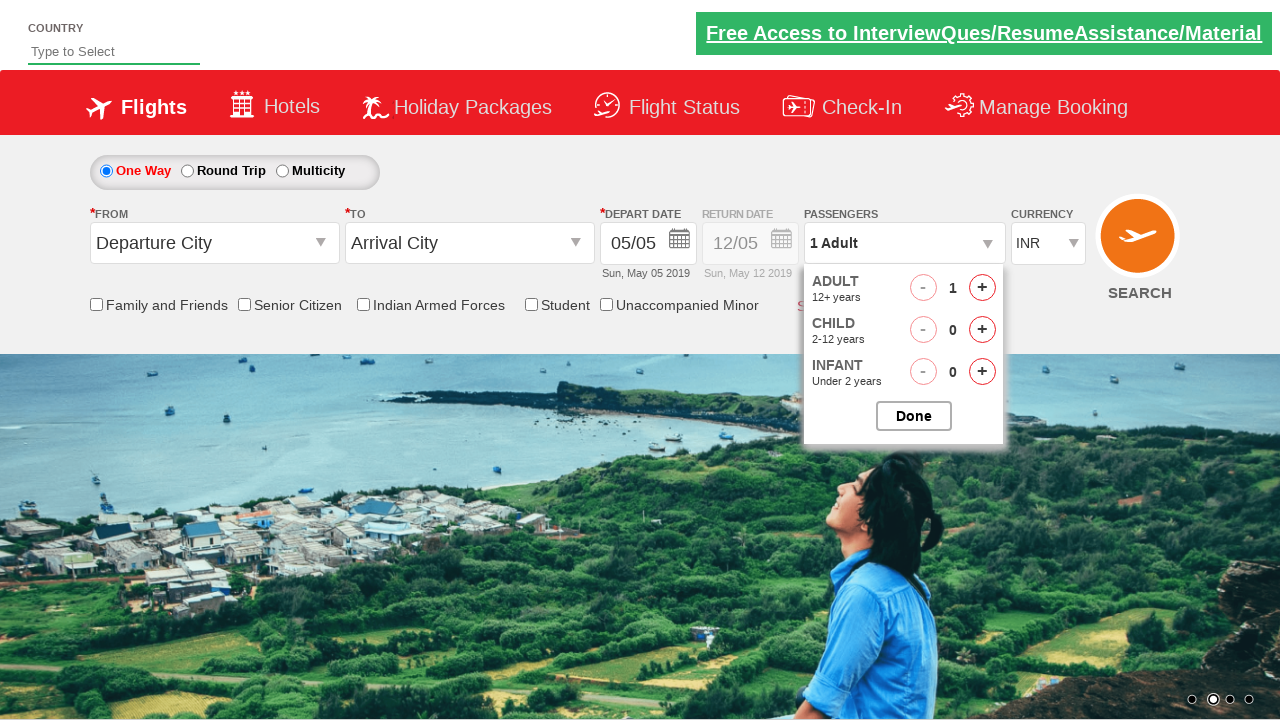

Increment adult button became visible
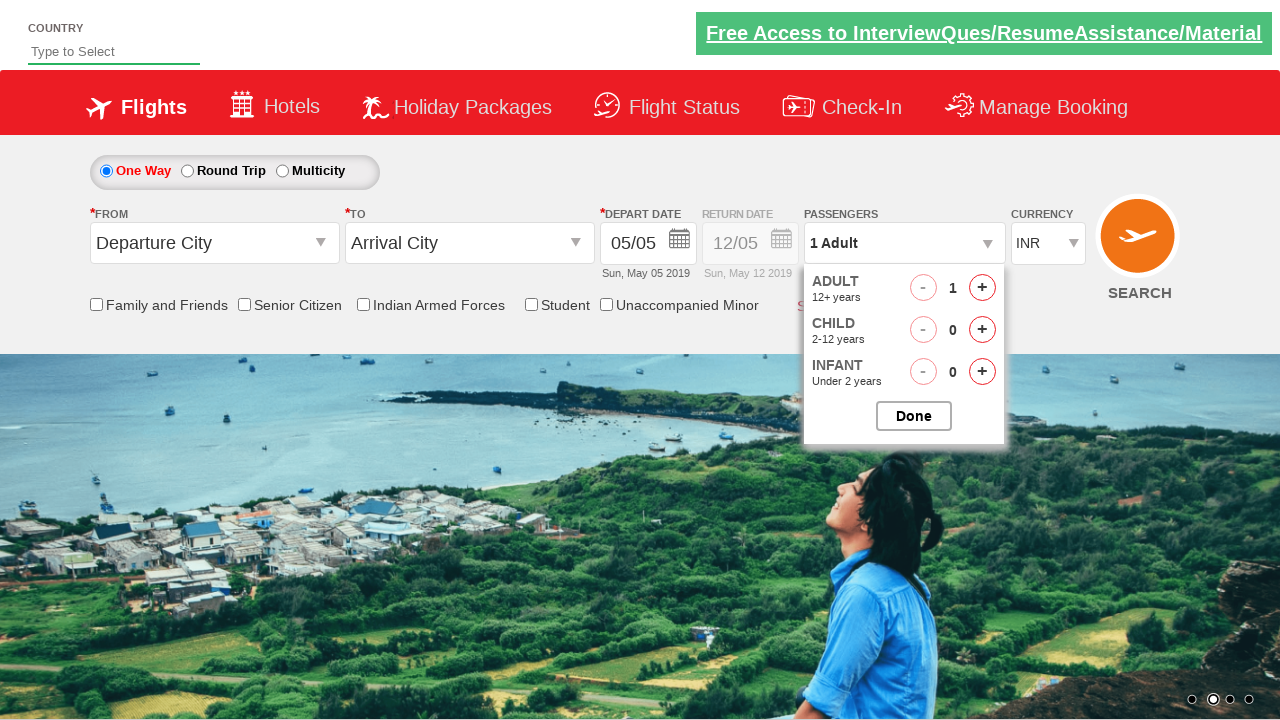

Clicked increment adult button (increment 1 of 3) at (982, 288) on #hrefIncAdt
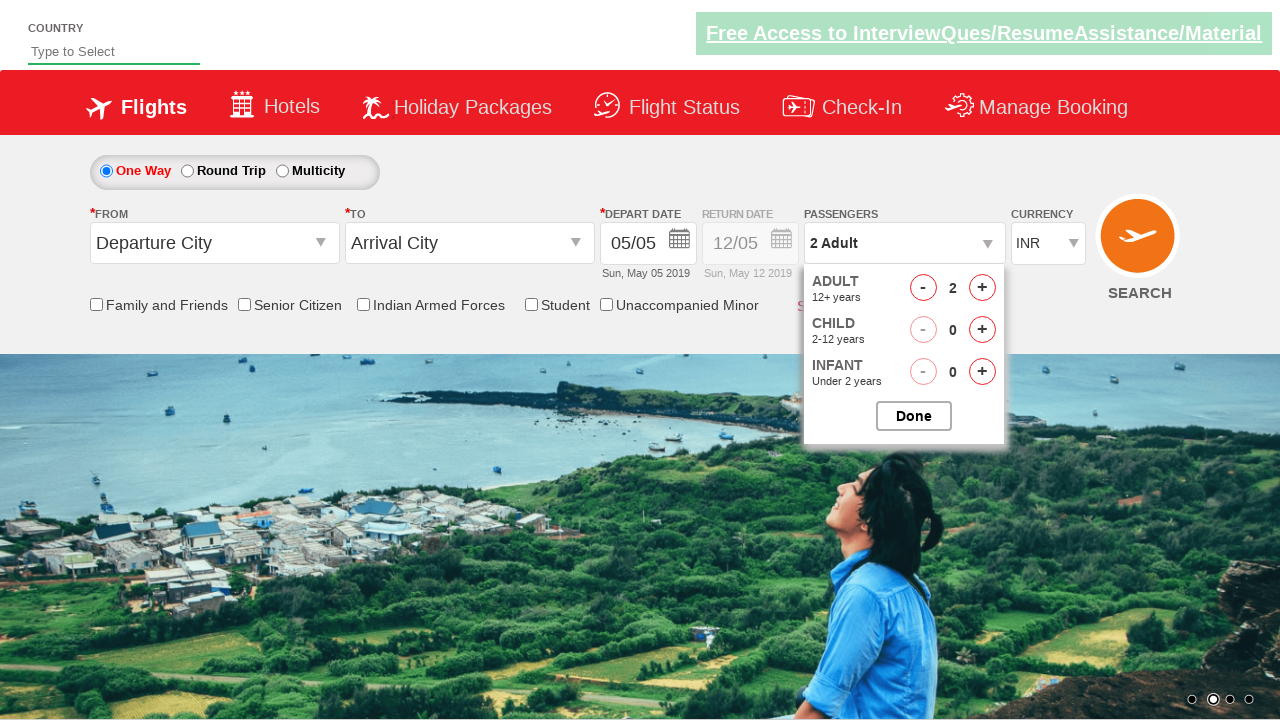

Clicked increment adult button (increment 2 of 3) at (982, 288) on #hrefIncAdt
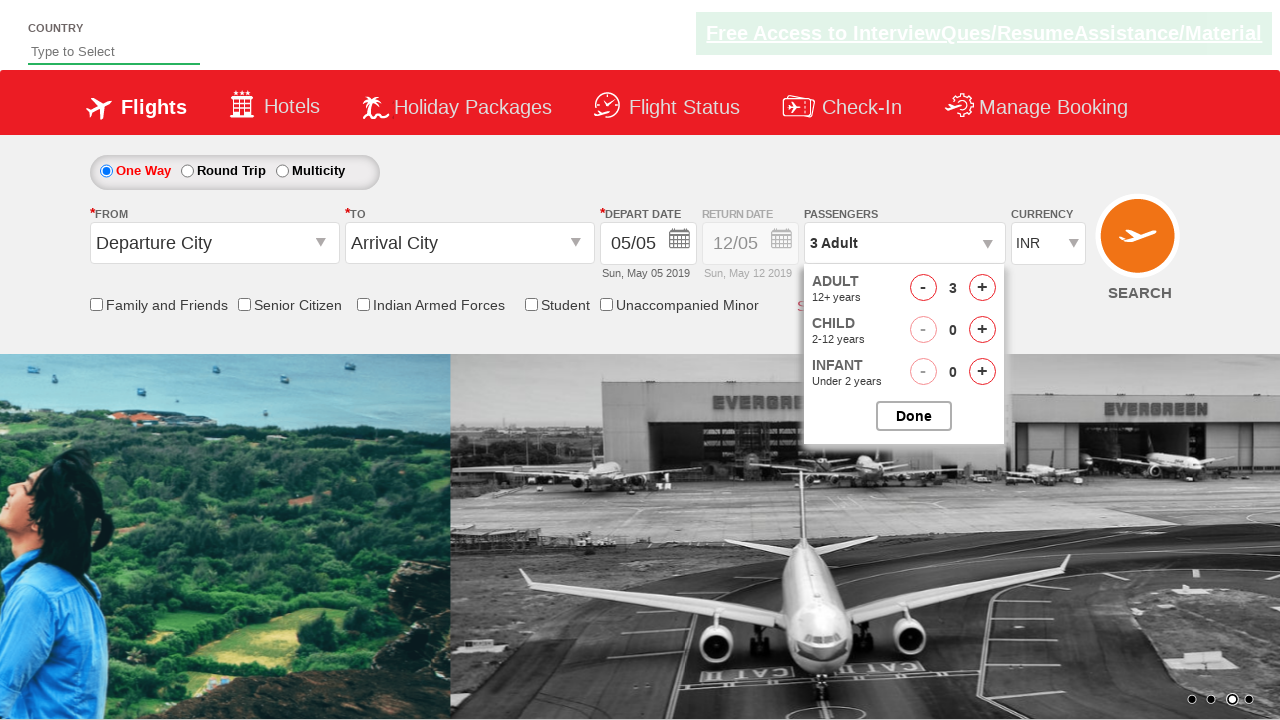

Clicked increment adult button (increment 3 of 3) at (982, 288) on #hrefIncAdt
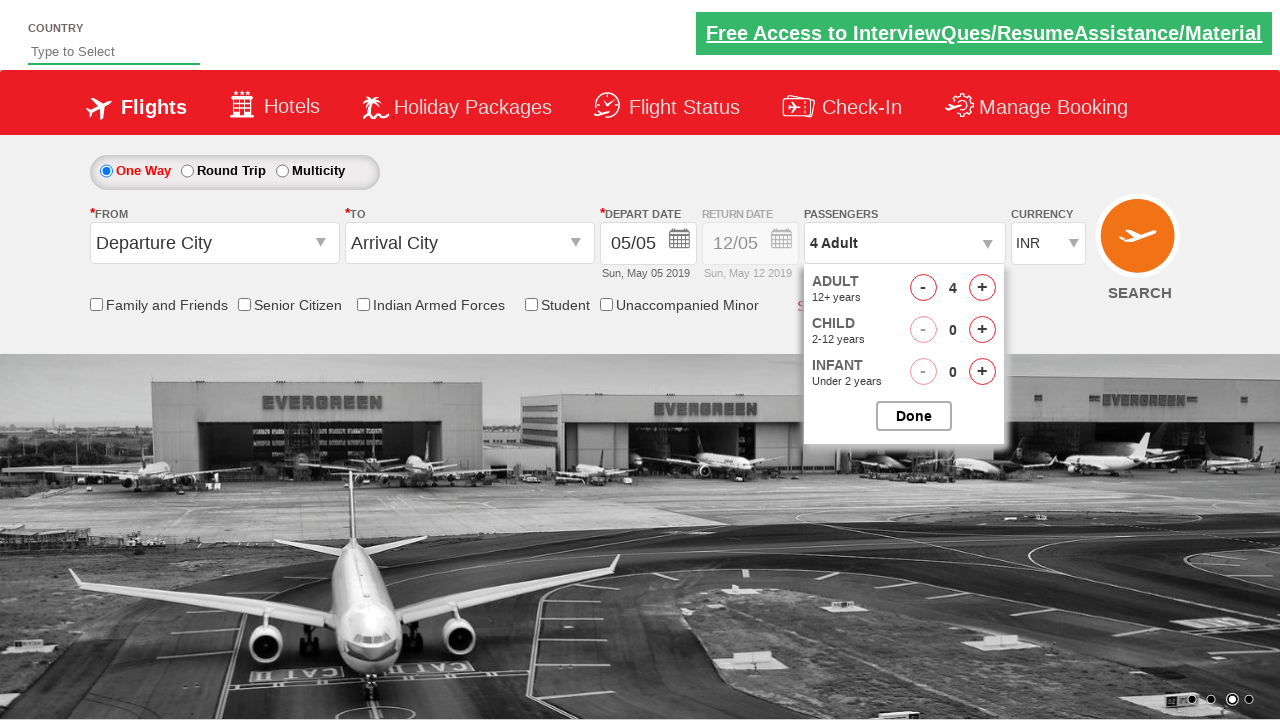

Clicked Done button to close passenger dropdown at (914, 416) on #btnclosepaxoption
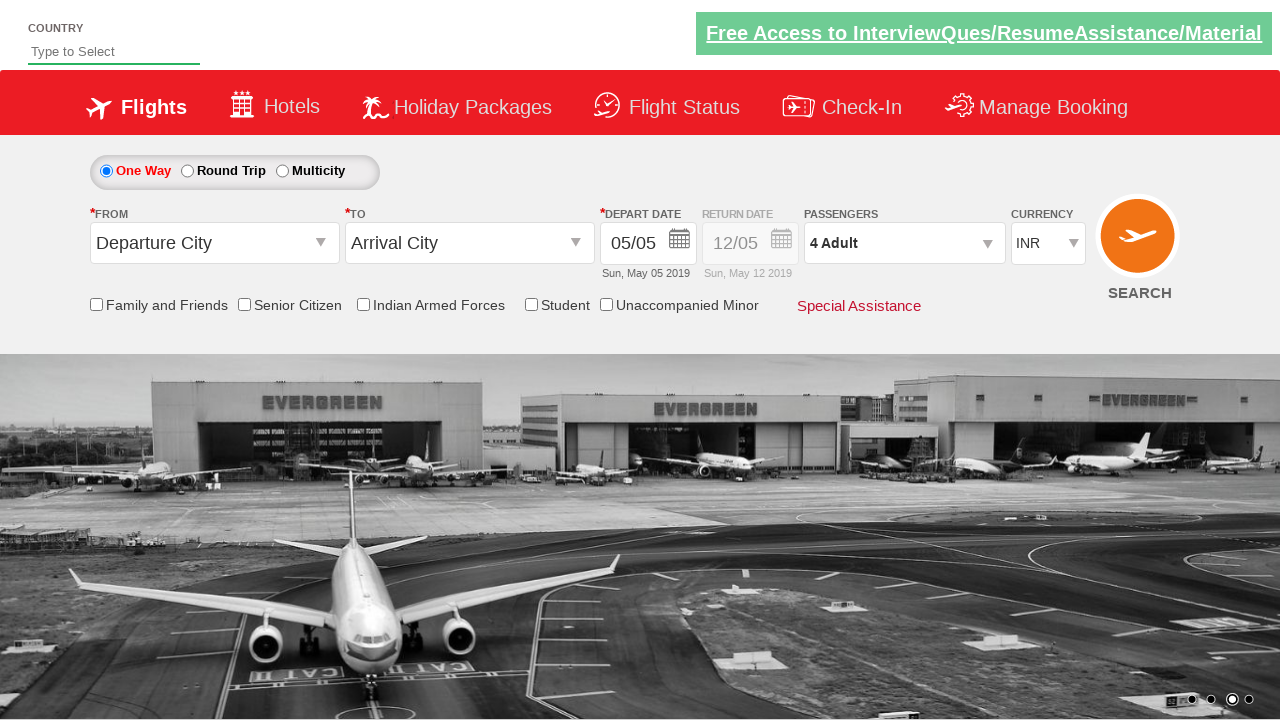

Passenger dropdown closed and updated
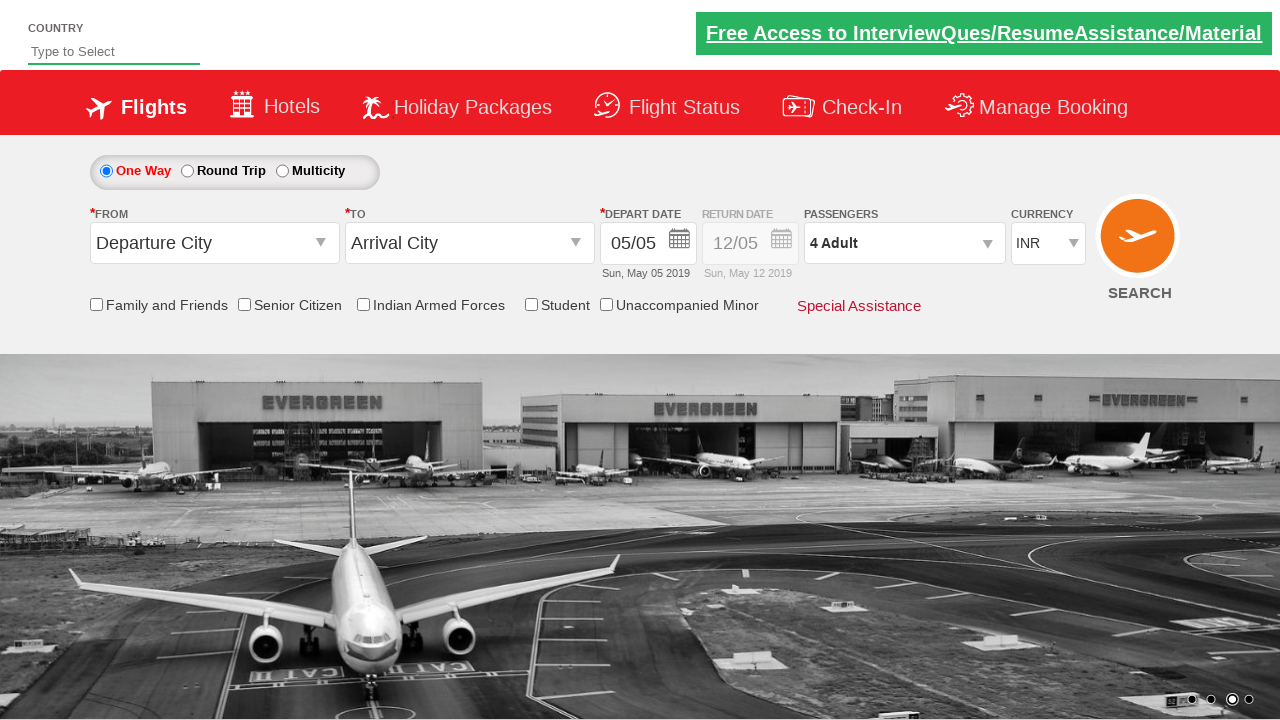

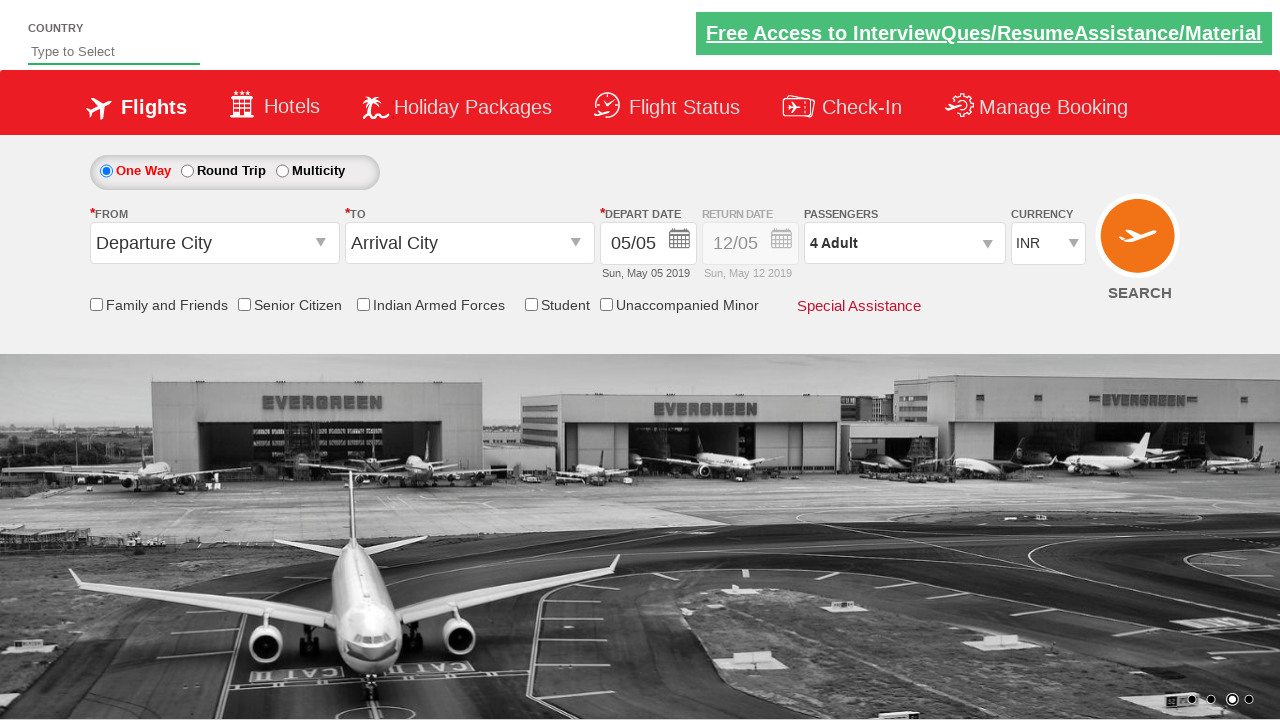